Tests form interaction by clearing and filling a text input field, then checking and clicking a radio button option

Starting URL: https://syntaxprojects.com/selenium_commands_selector.php

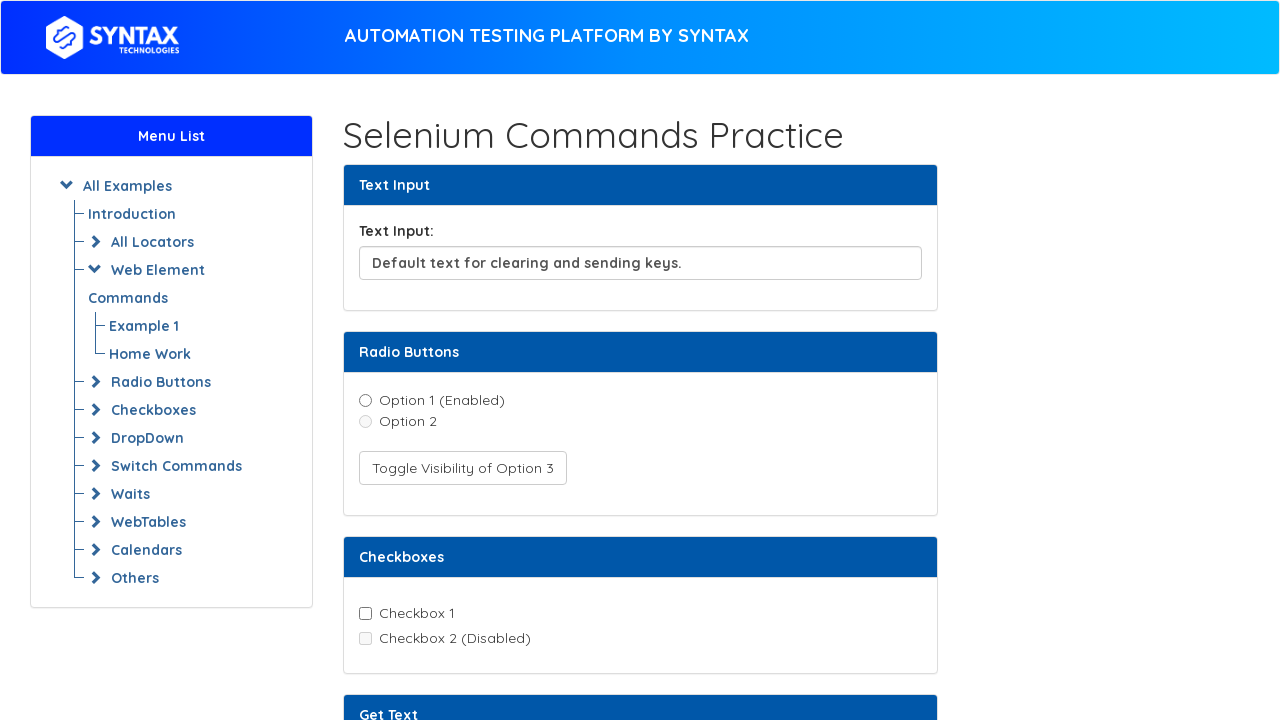

Cleared text input field on input#textInput
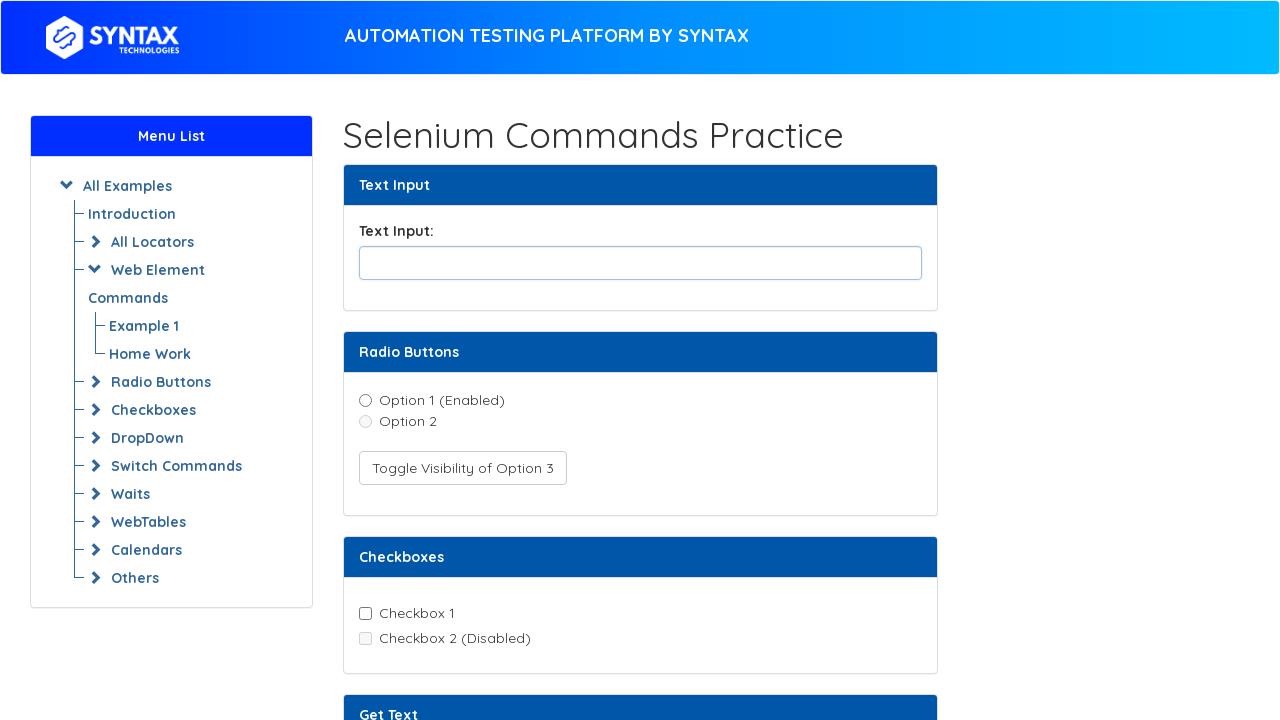

Filled text input with 'welcome' on input#textInput
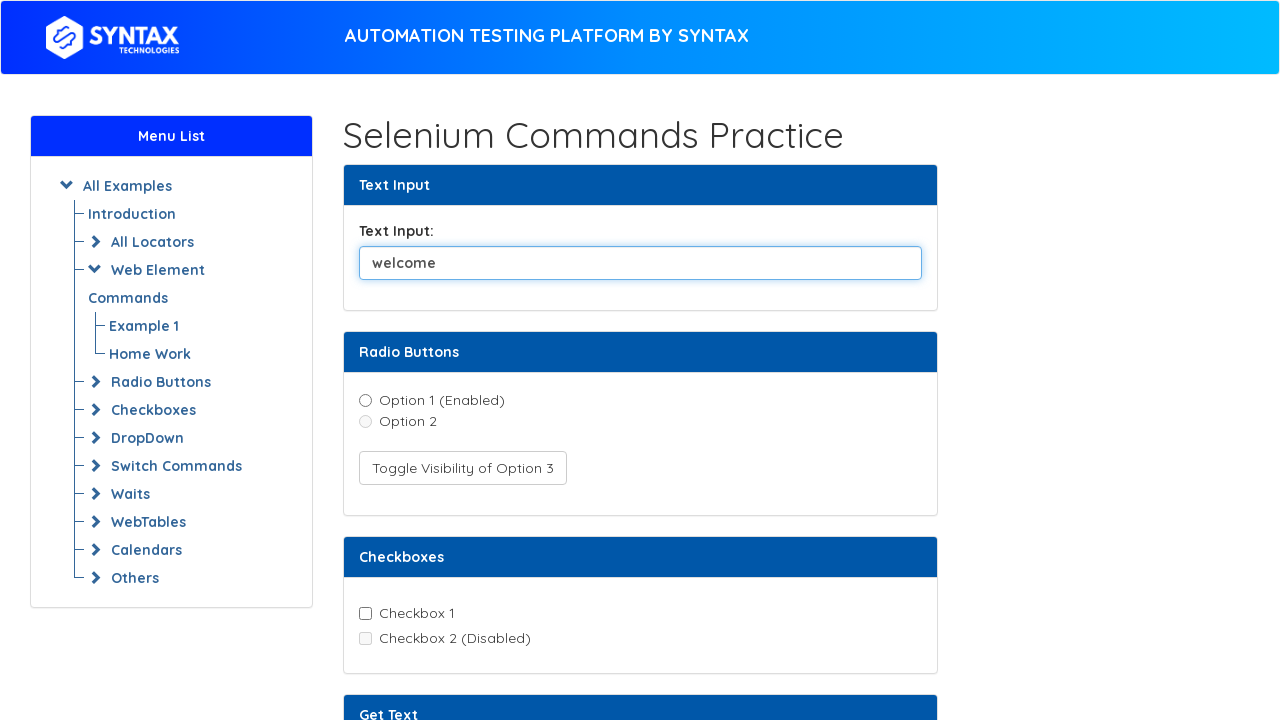

Located radio button option1
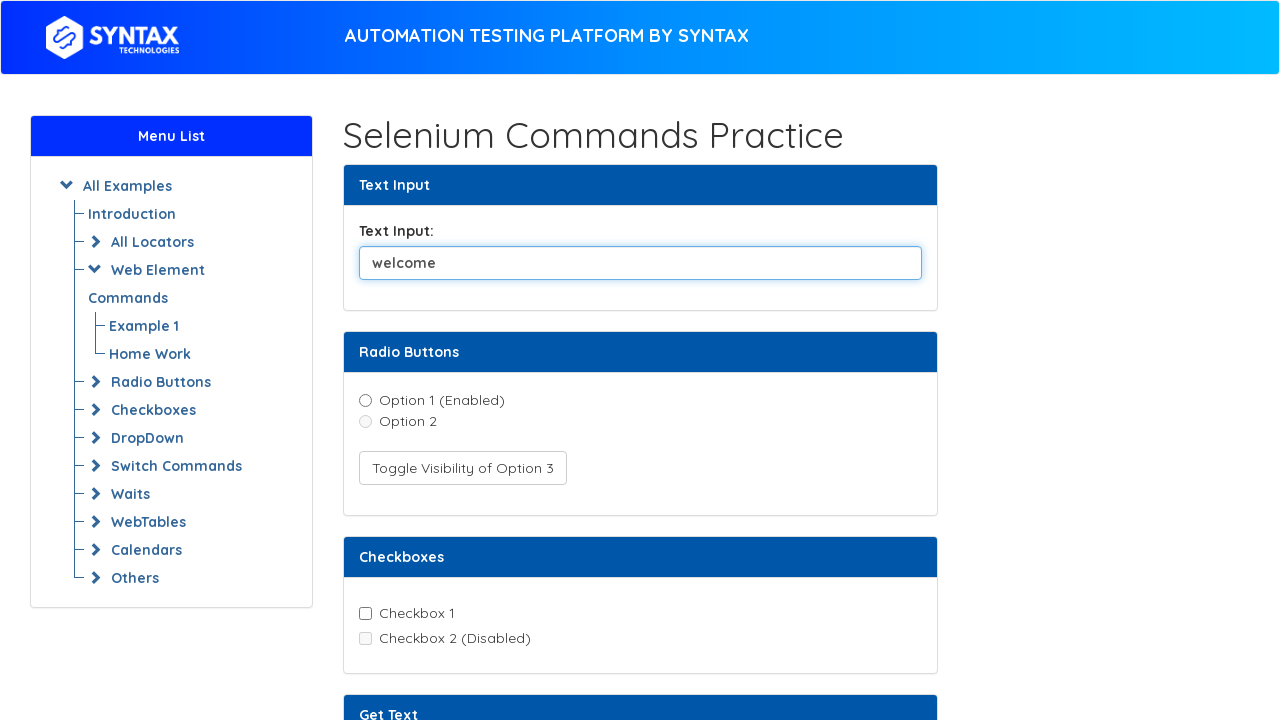

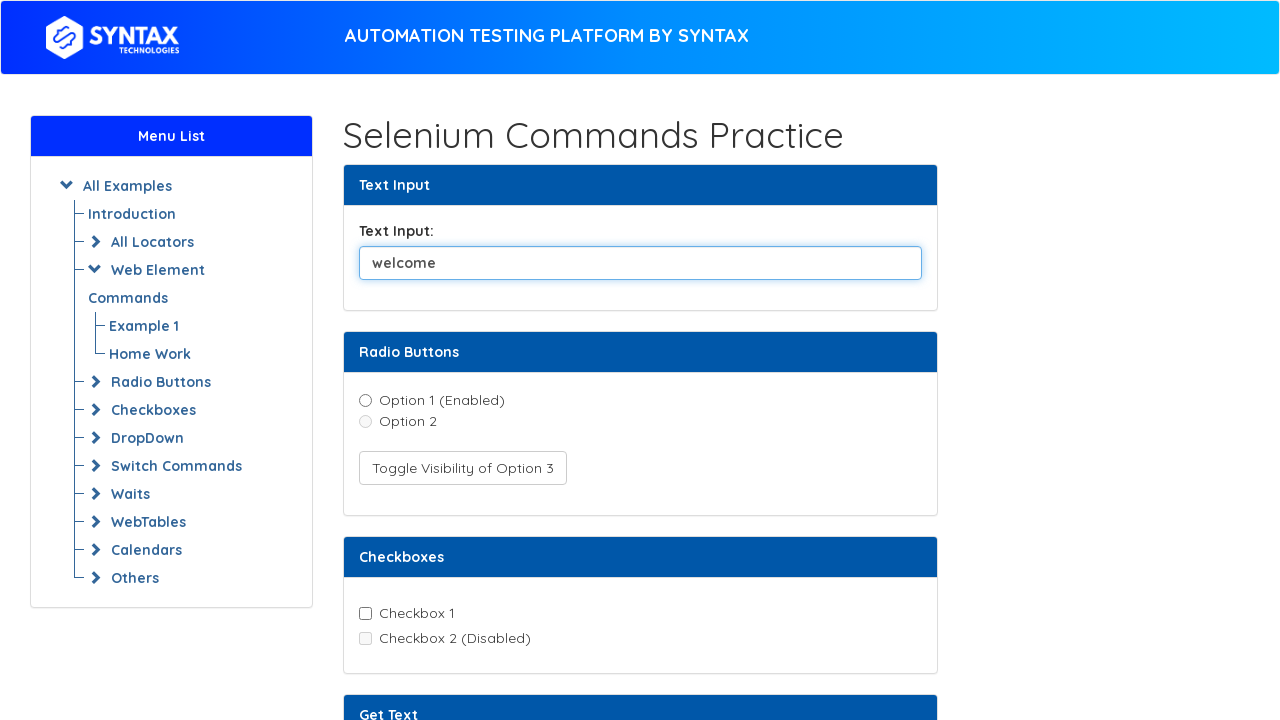